Tests that inserting a past date into the date field is rejected by the form.

Starting URL: https://test-a-pet.vercel.app/

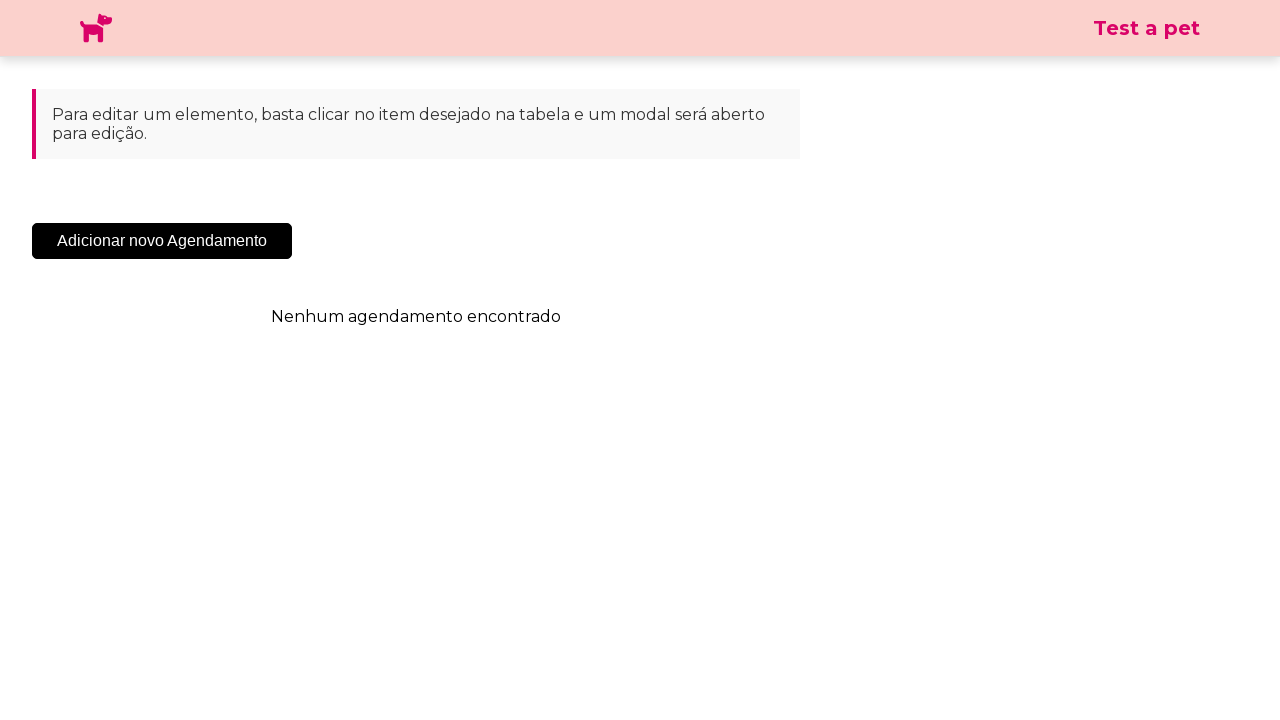

Clicked 'Adicionar Novo Agendamento' button to open scheduling modal at (162, 241) on .sc-cHqXqK.kZzwzX
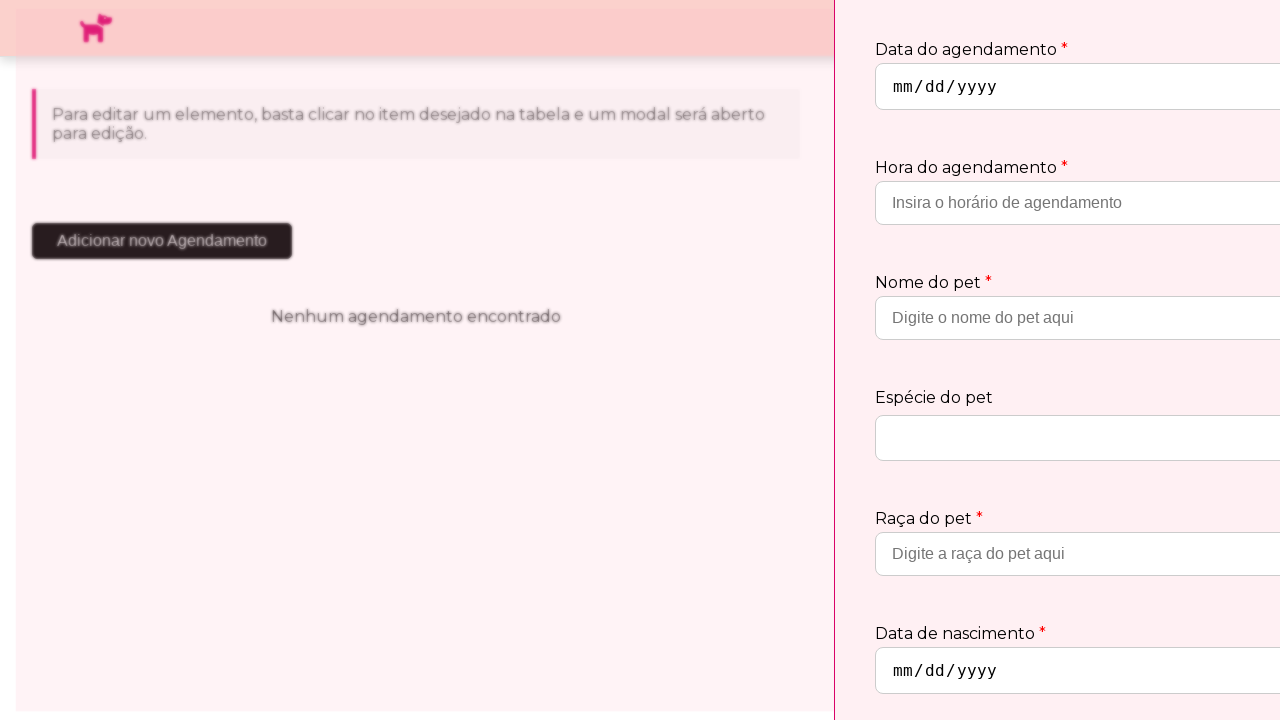

Scheduling modal appeared and became visible
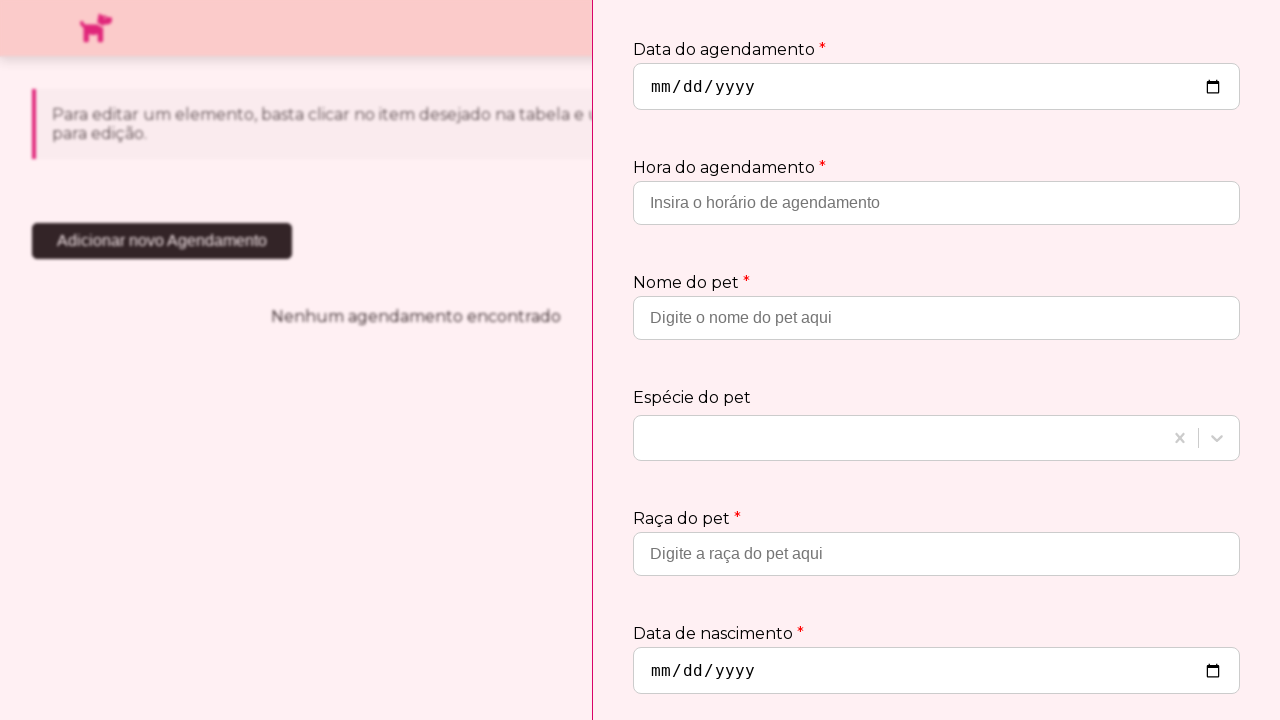

Filled date field with past date '2023-05-15' to test rejection on input[type='date']
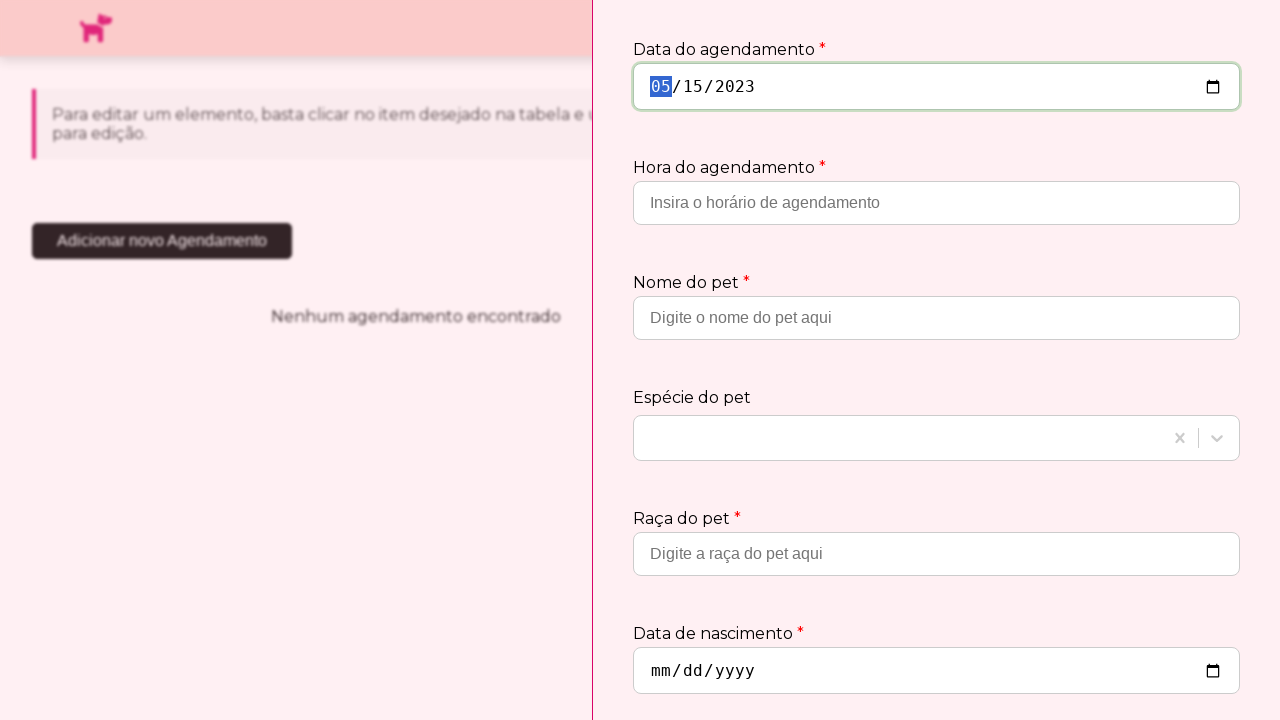

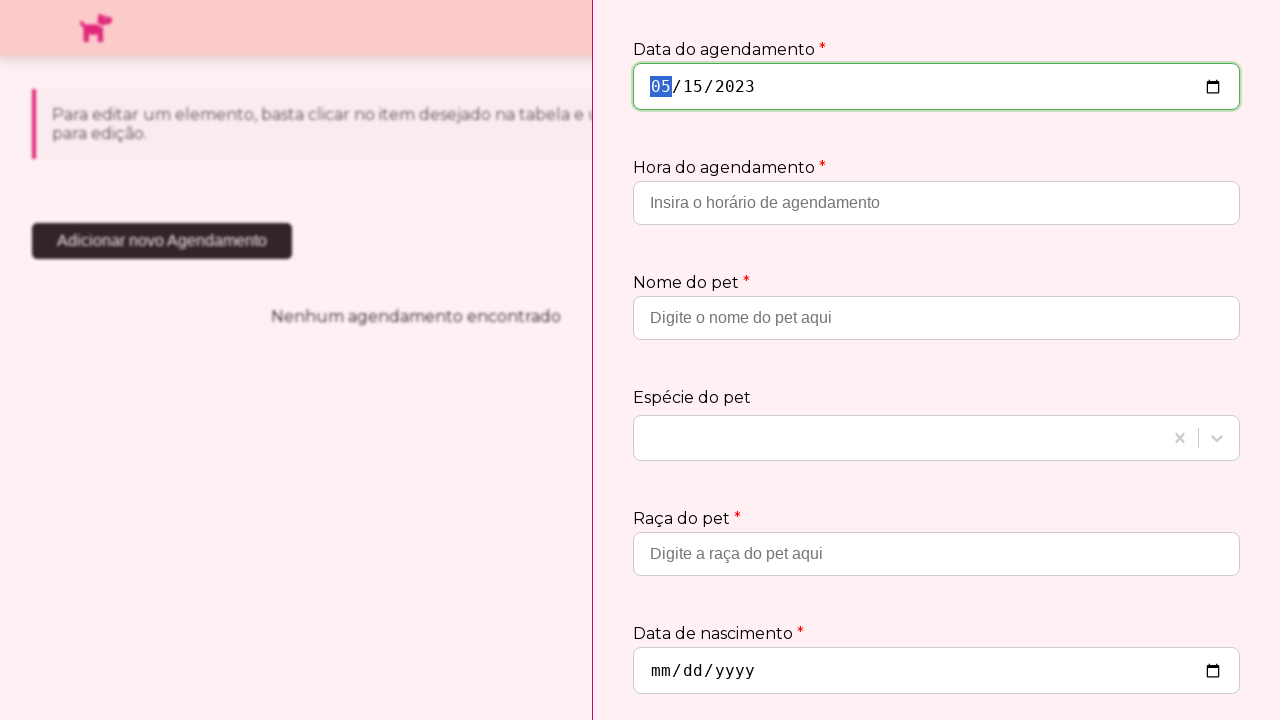